Clicks the Sign up link and verifies navigation to the signup page

Starting URL: https://cannatrader-frontend.vercel.app/home

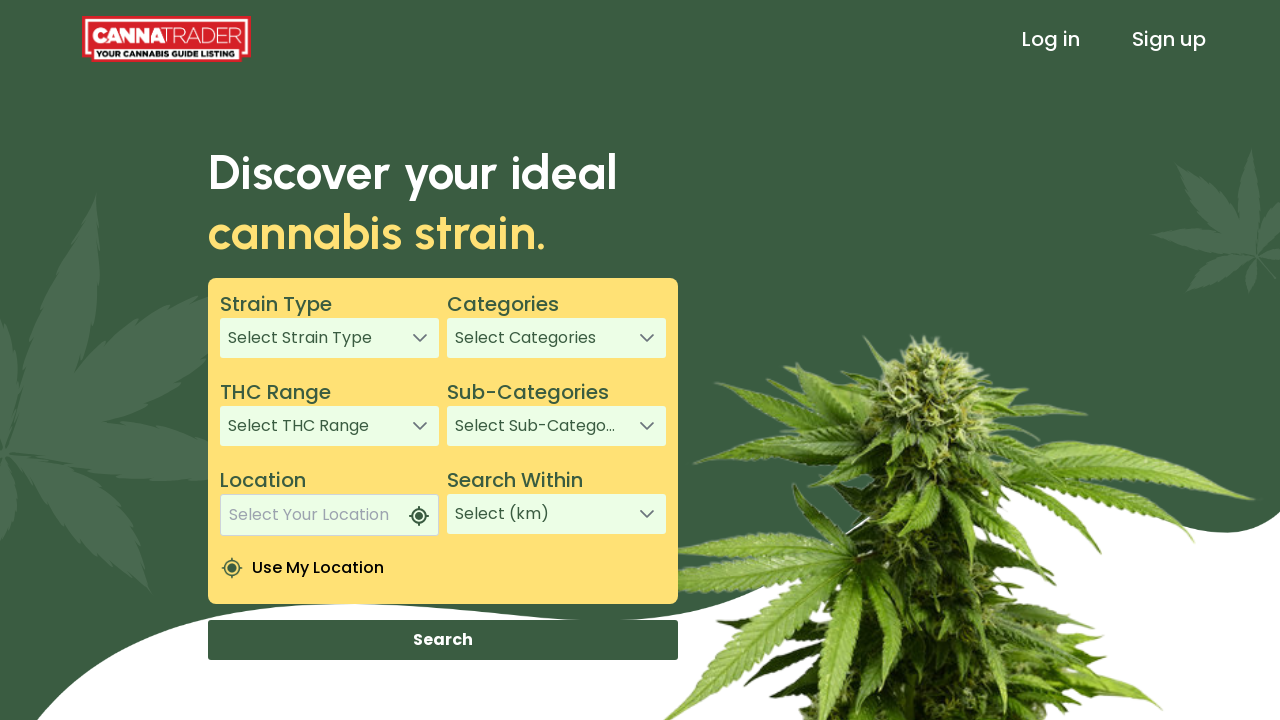

Sign up link is visible on the page
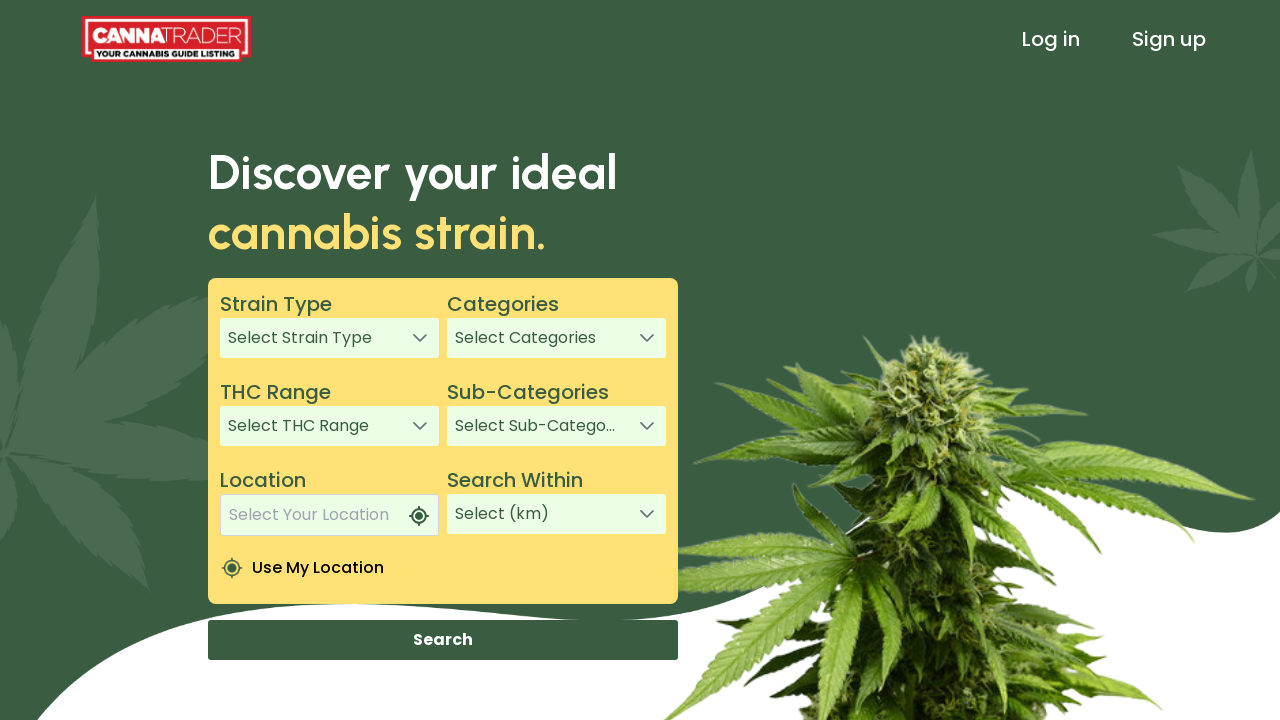

Clicked the Sign up link at (1169, 39) on xpath=/html/body/app-root/app-header/div[1]/header/div[3]/a[2]
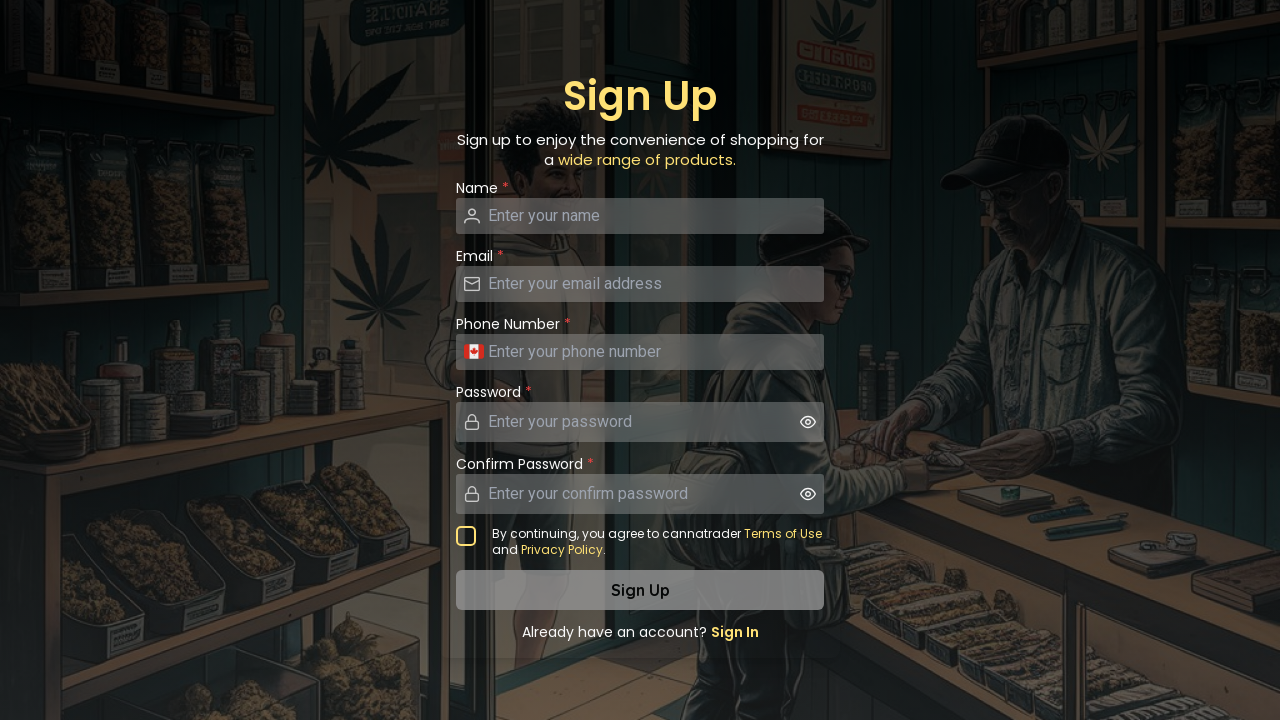

Navigation to signup page completed
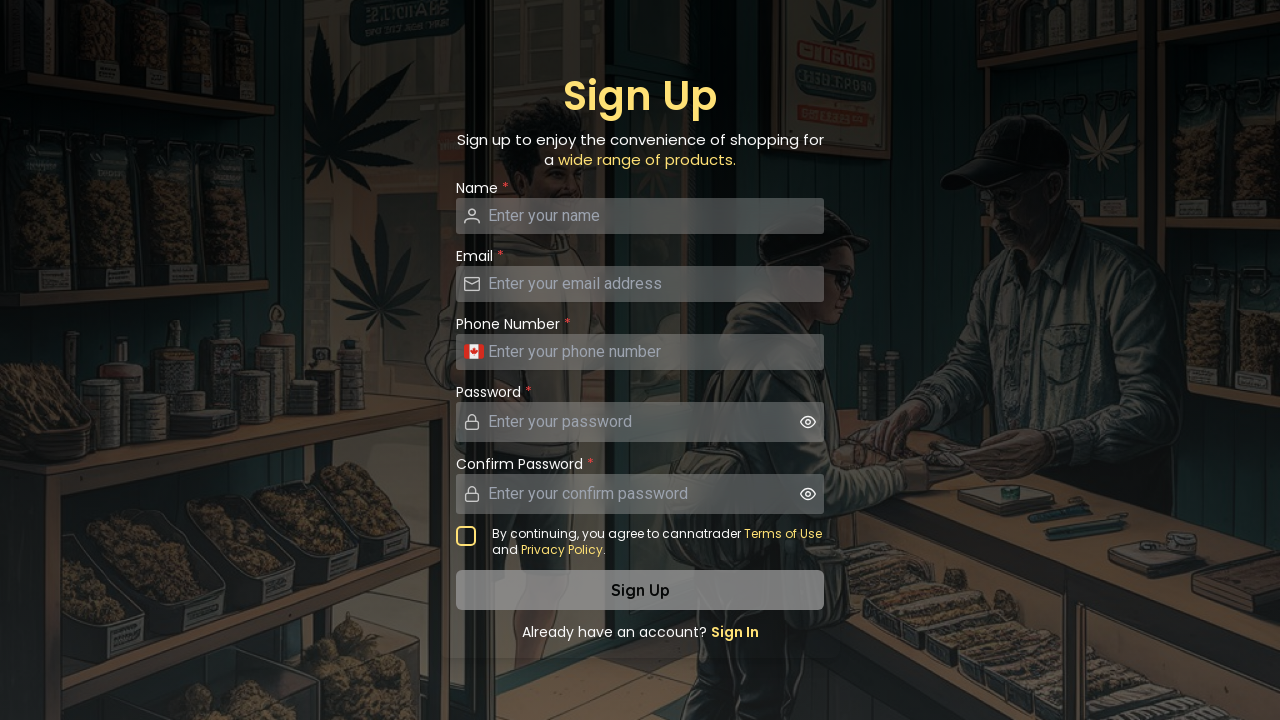

Verified that the current URL is the signup page
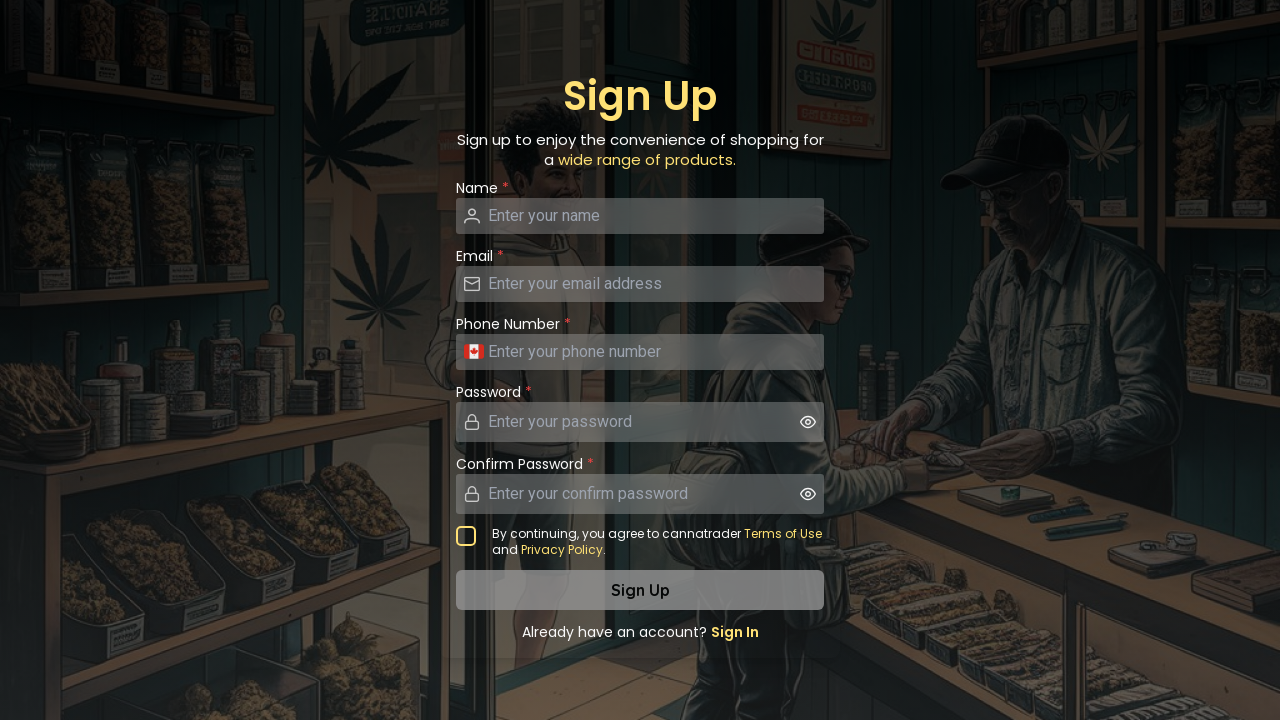

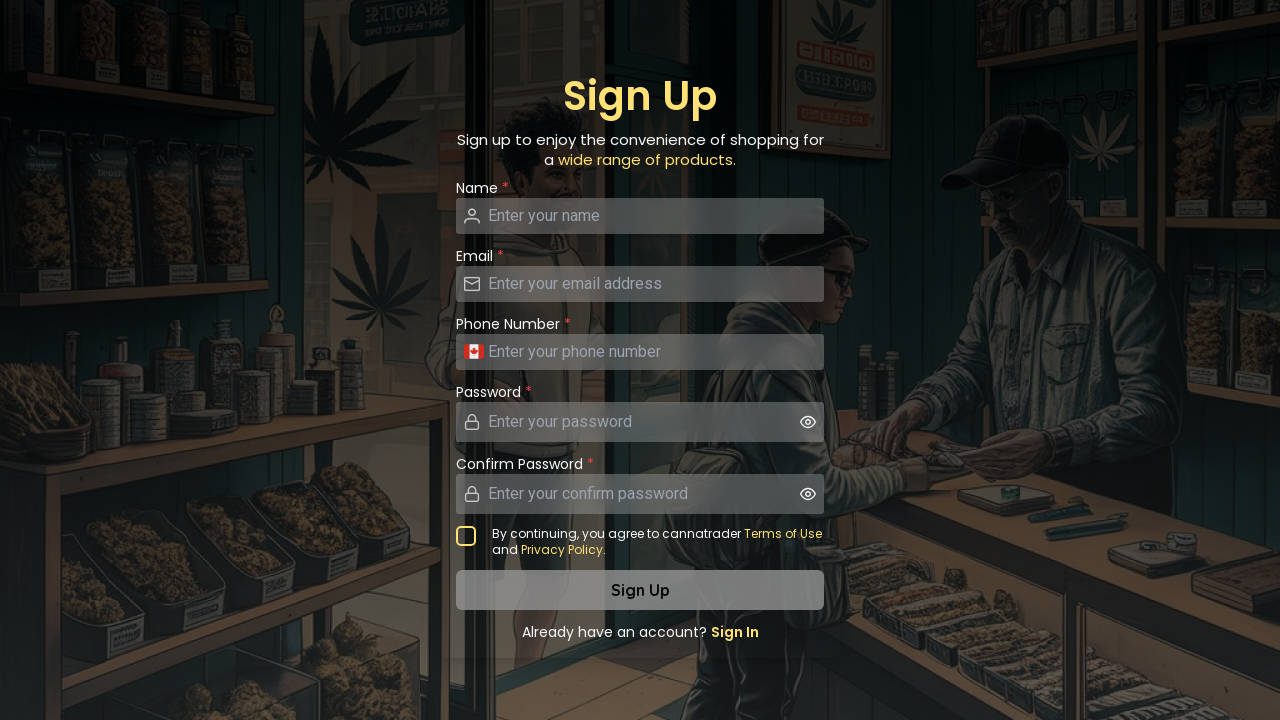